Tests the creation of a donation point by filling out a registration form with valid data including name, email, CEP (postal code), address details, and pet type, then verifies successful submission.

Starting URL: https://petlov.vercel.app/signup

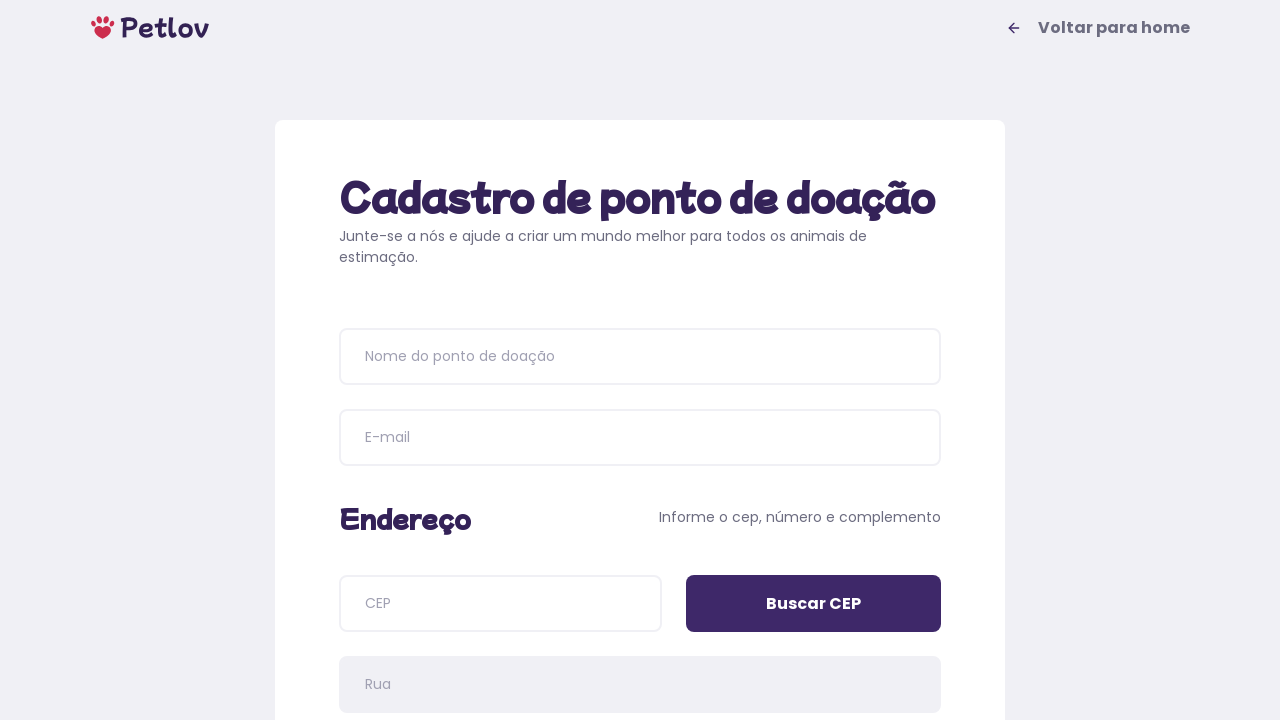

Waited for page header to load
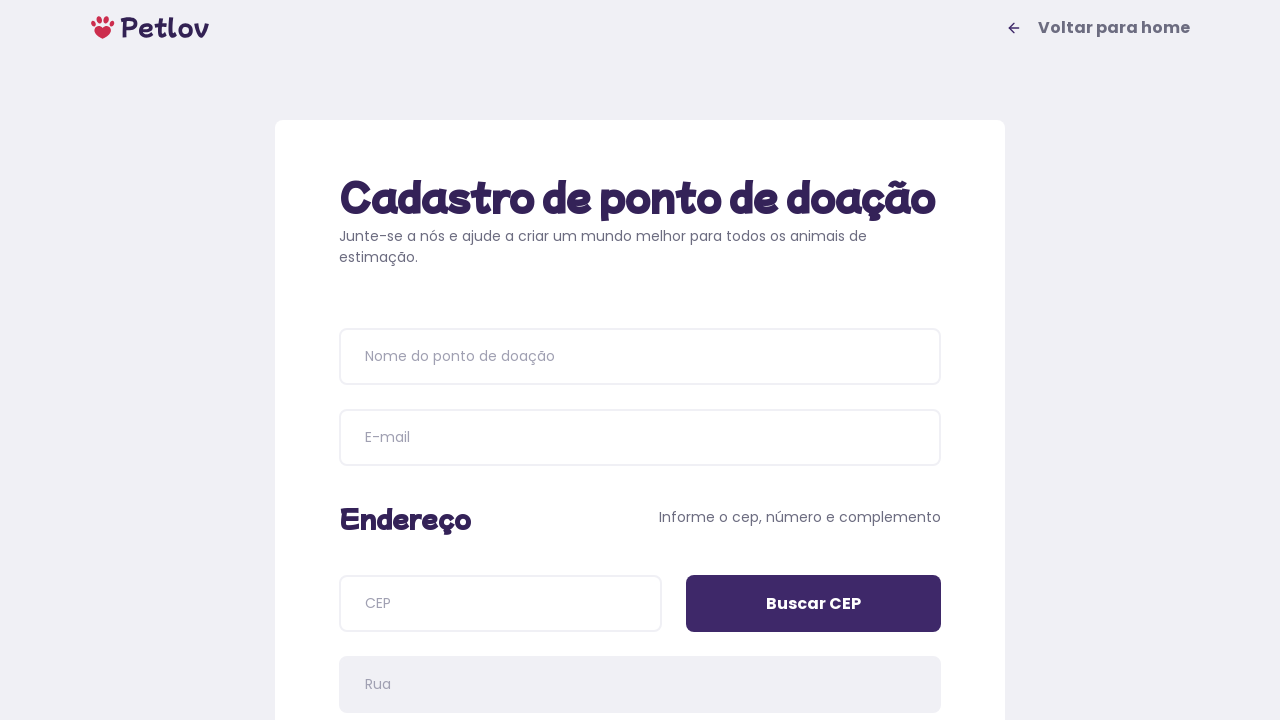

Verified page header contains 'Cadastro de ponto de doação'
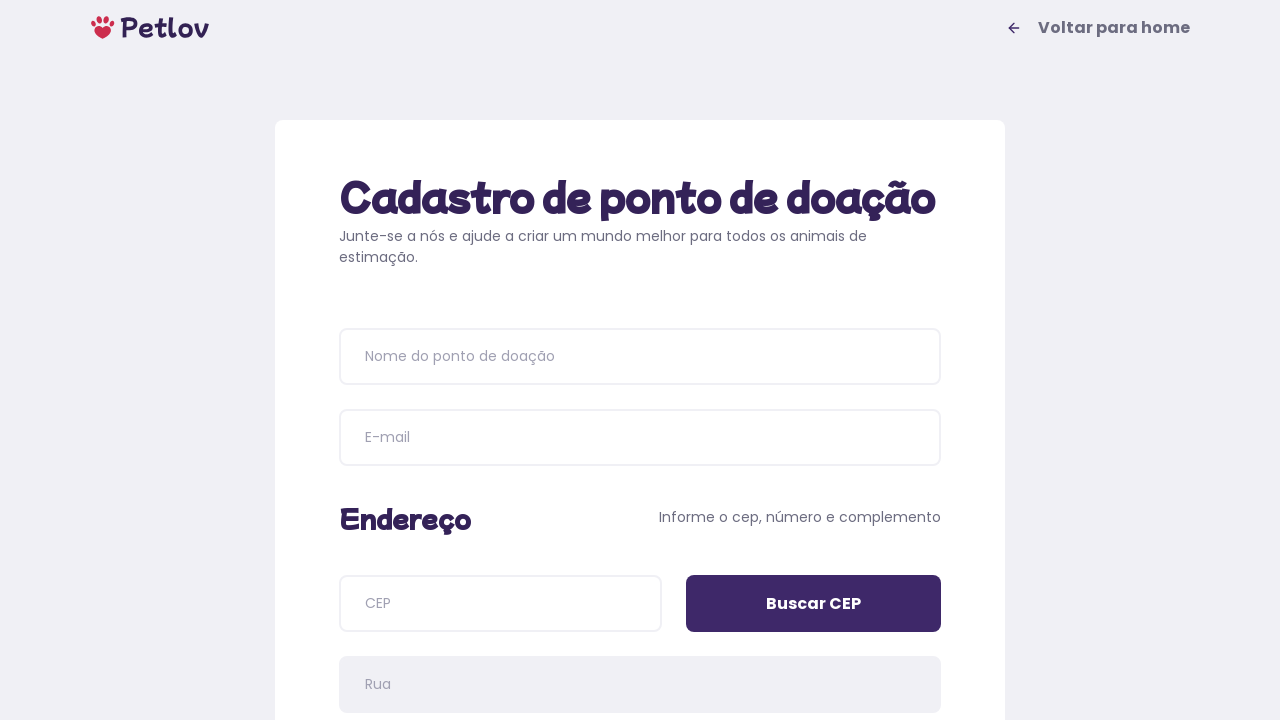

Filled donation point name with 'Abrigo Esperança Animal' on input[placeholder='Nome do ponto de doação']
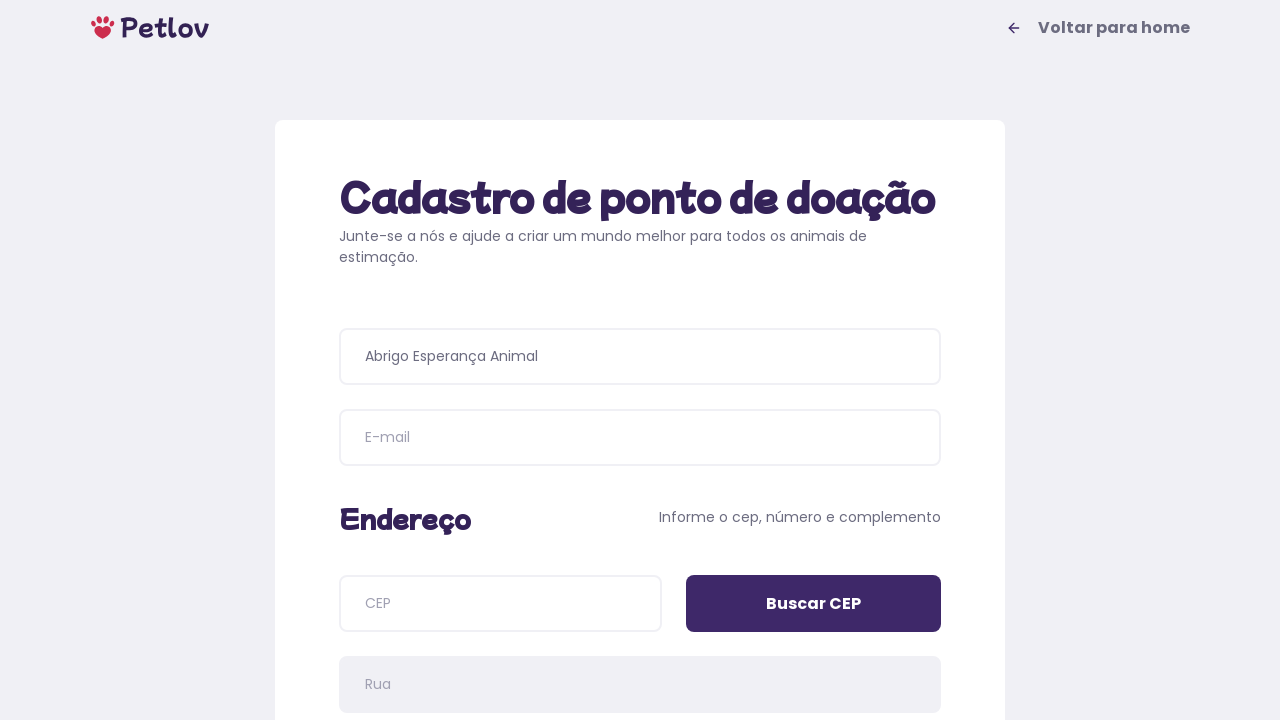

Filled email field with 'contato@abrigoanimal.org' on input[name='email']
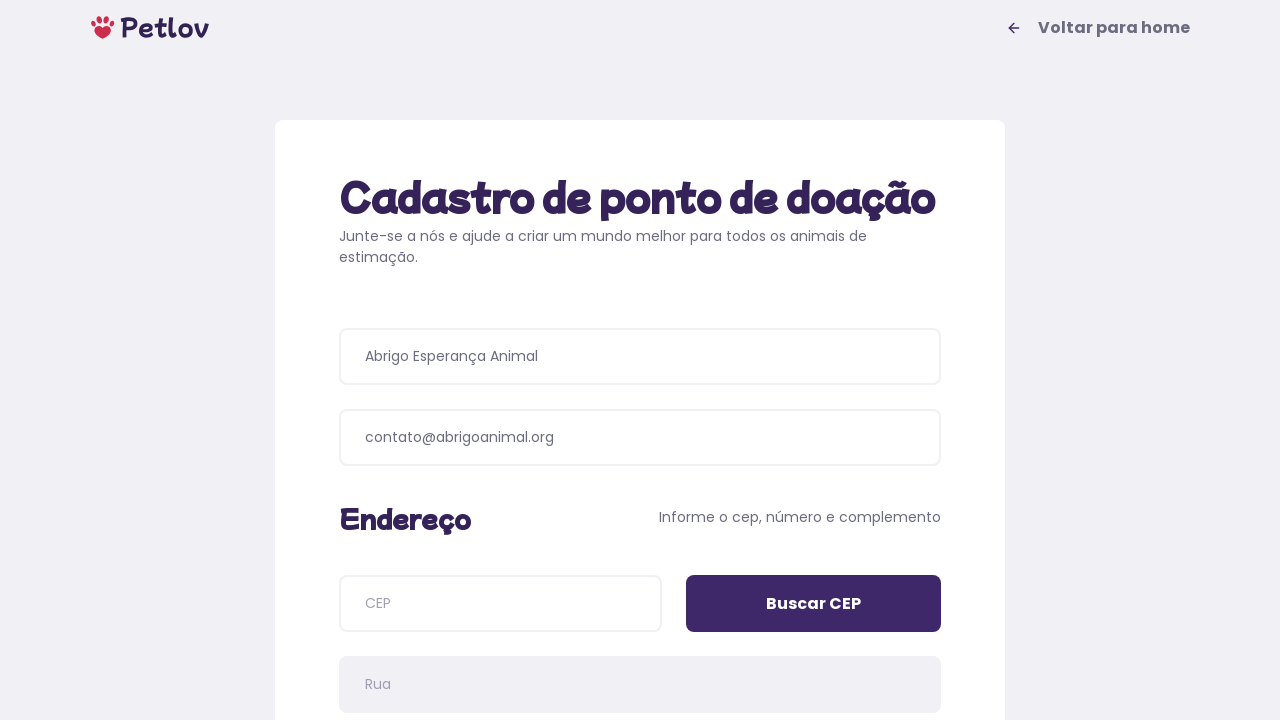

Filled CEP field with '04534011' on input[name='cep']
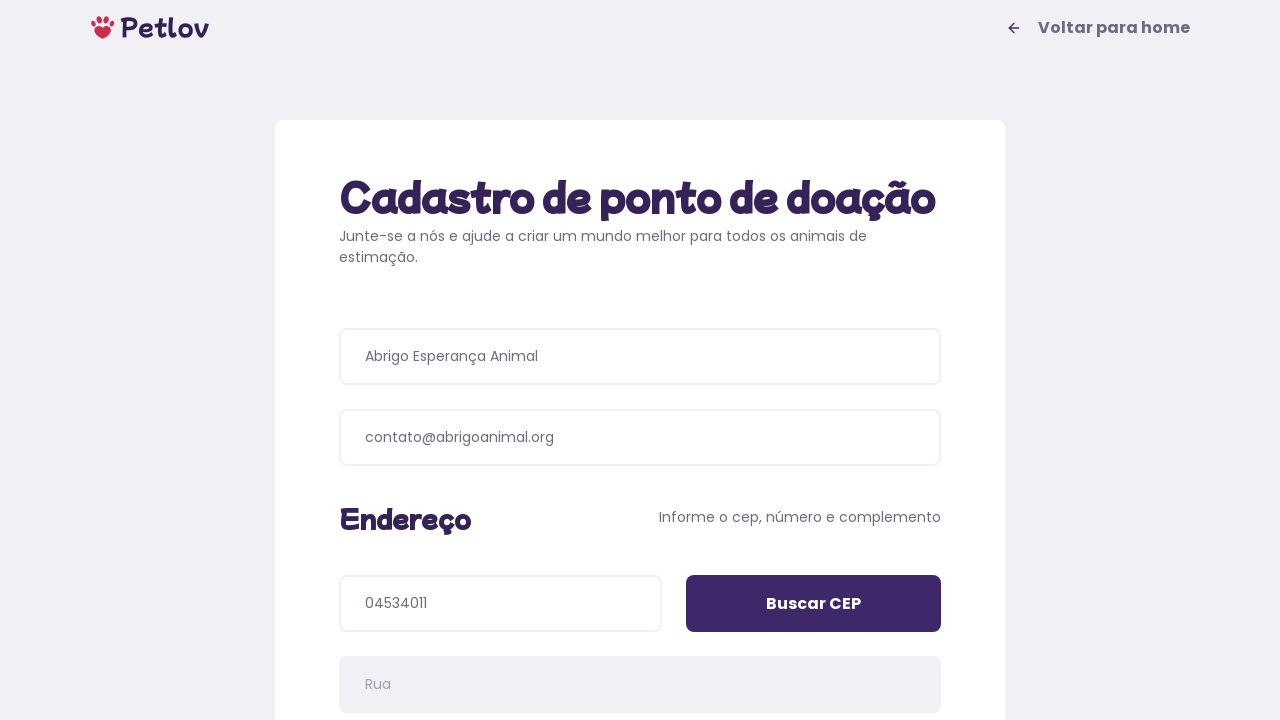

Clicked 'Buscar CEP' button to search postal code at (814, 604) on input[value='Buscar CEP']
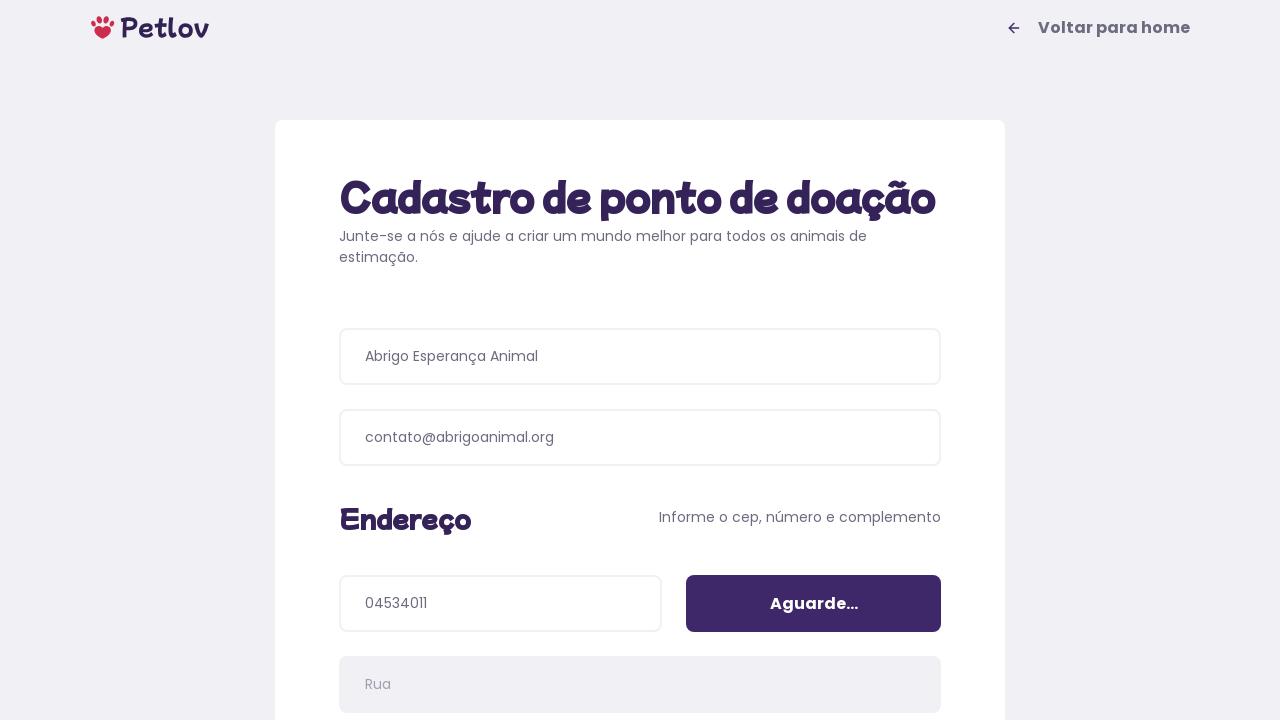

Filled address number with '245' on input[name='addressNumber']
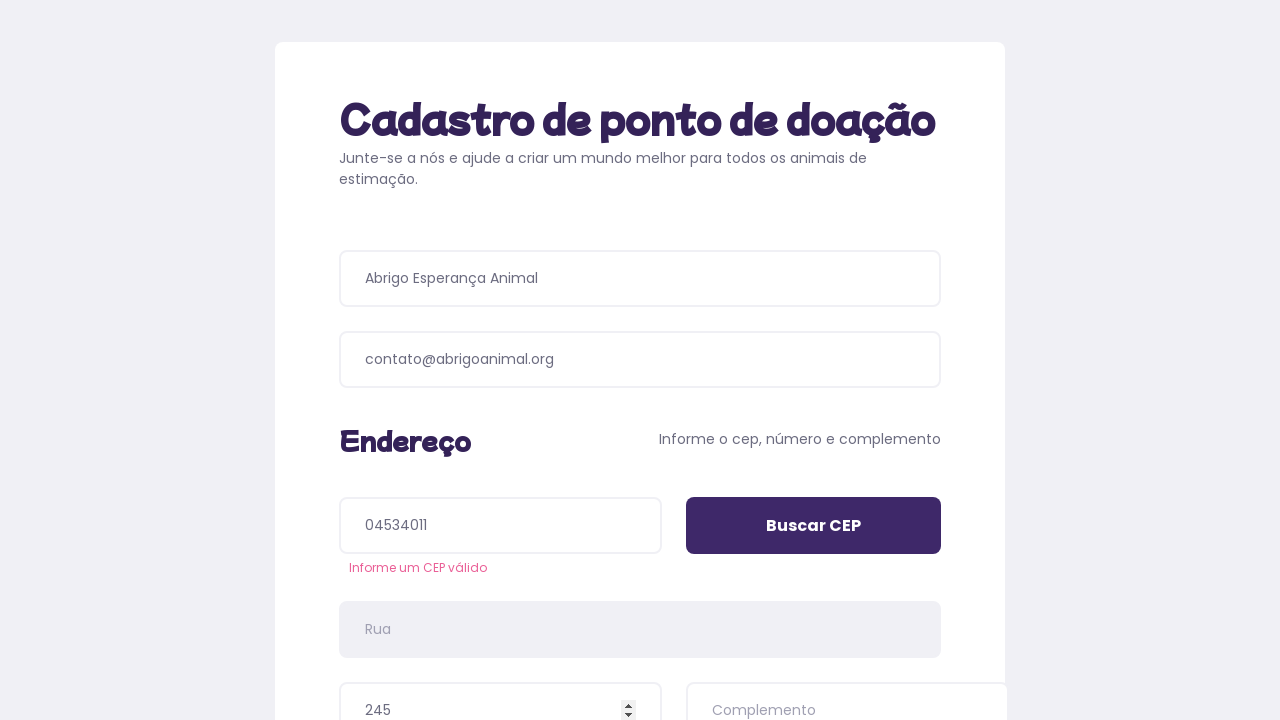

Filled address complement with 'Sala 302' on input[name='addressDetails']
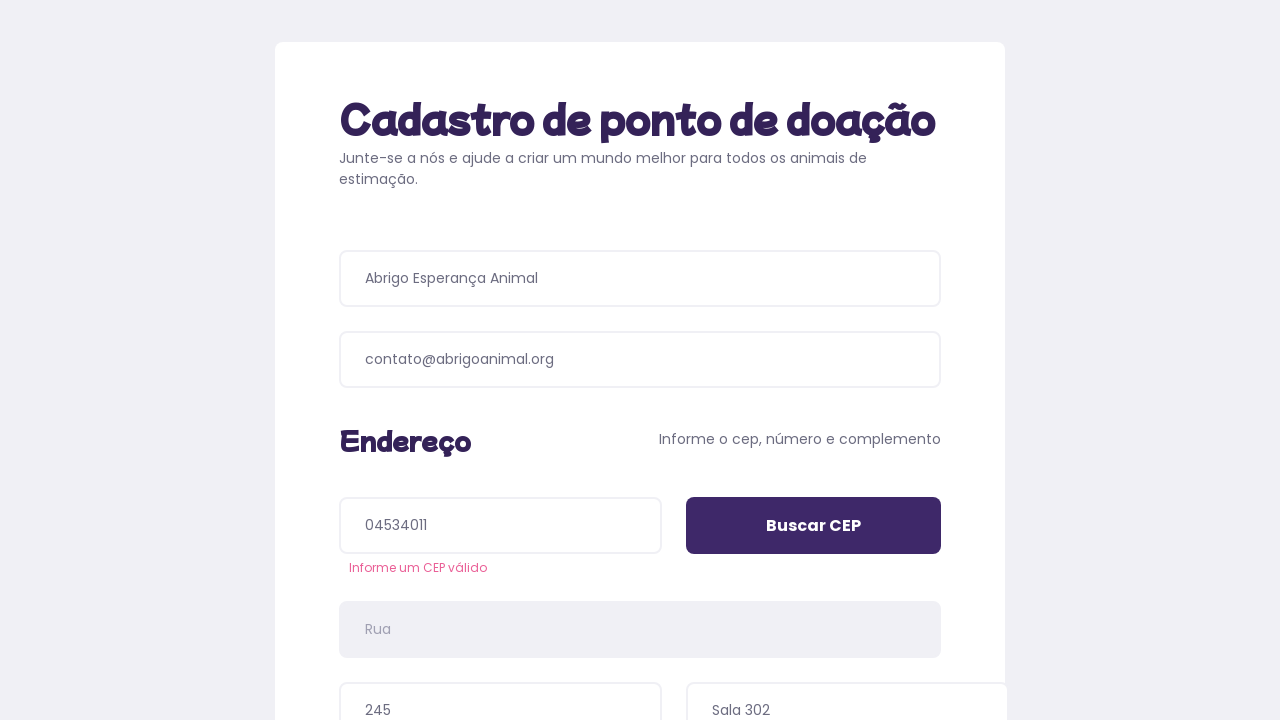

Selected pet type 'Cachorros' at (486, 444) on xpath=//span[normalize-space()='Cachorros']
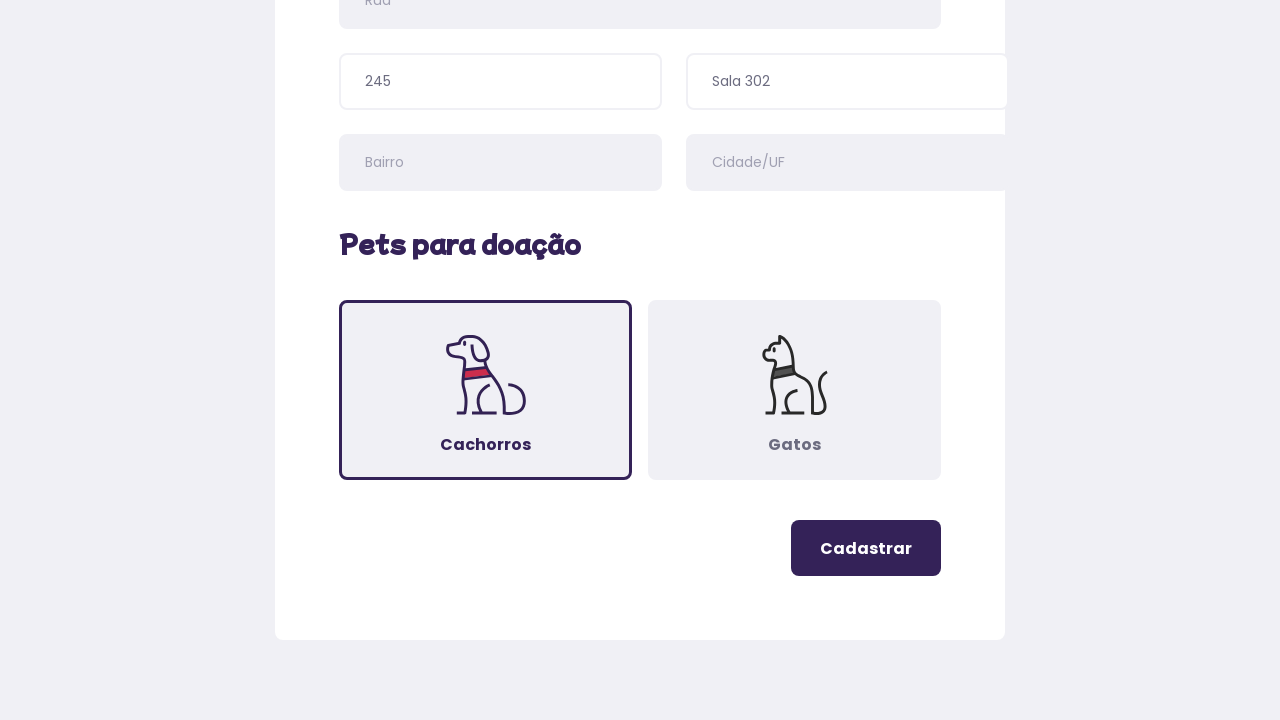

Clicked register button to submit the form at (866, 548) on .button-register
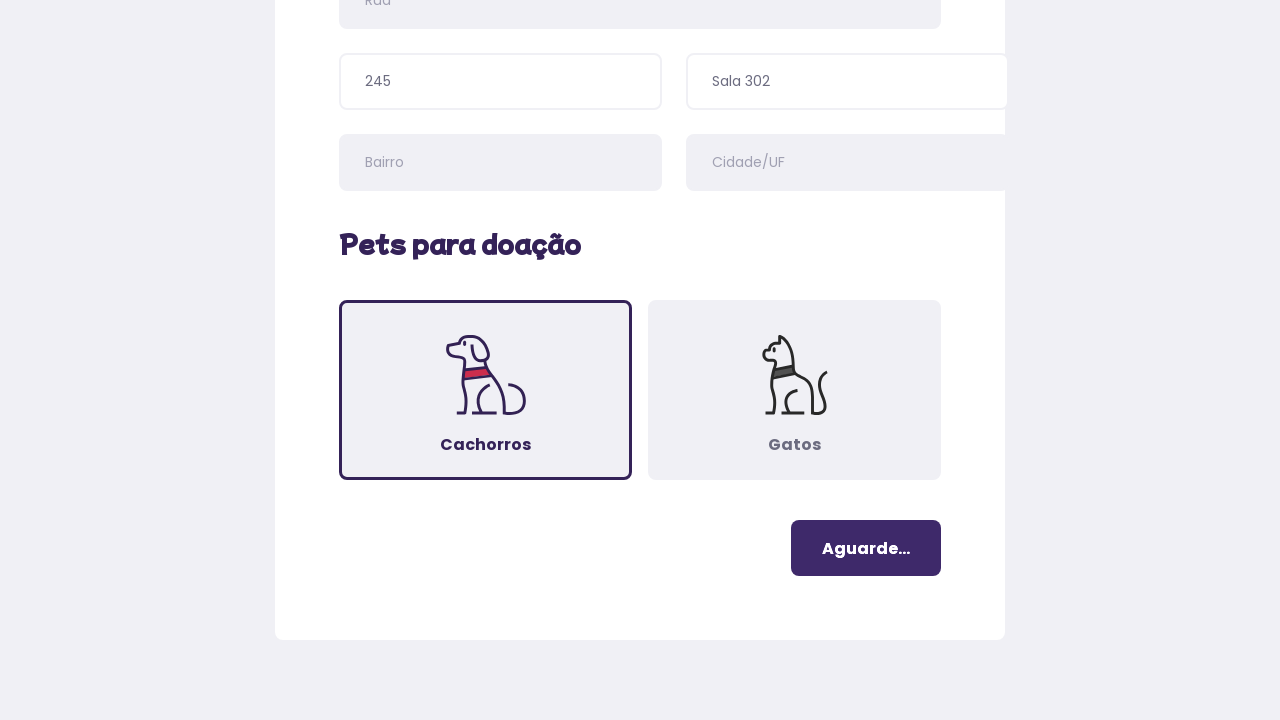

Waited for success page header to load
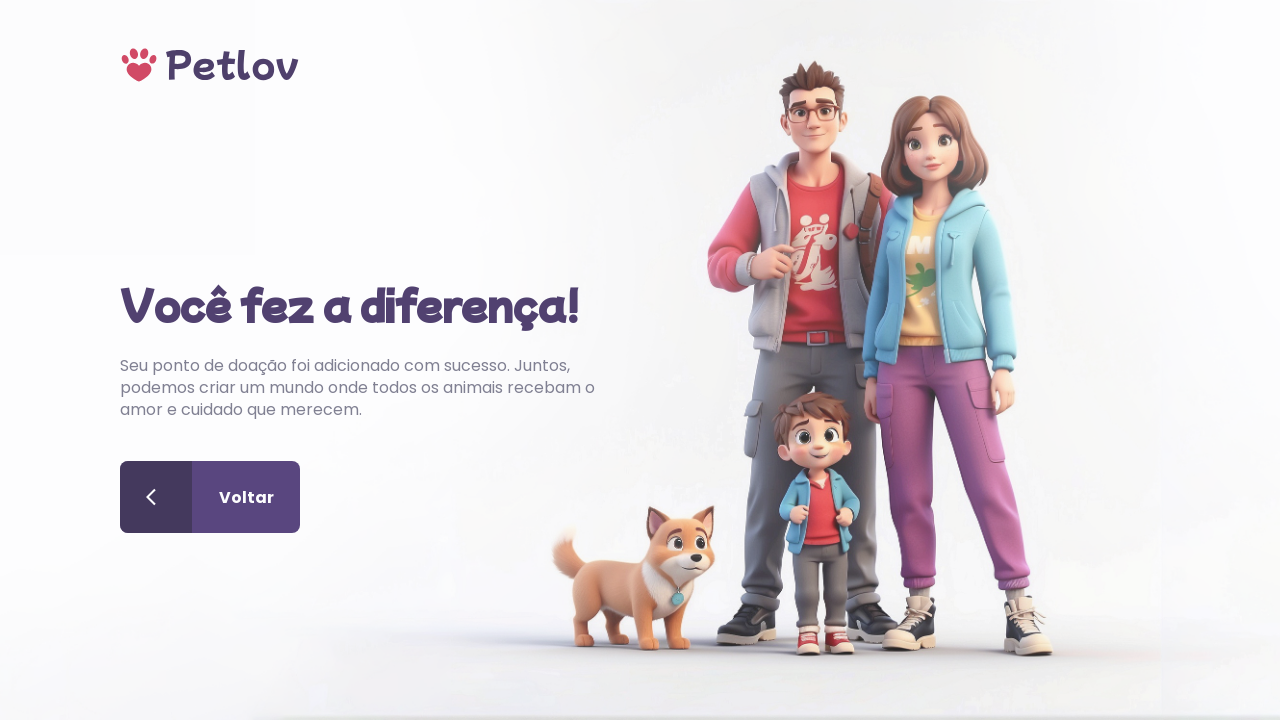

Verified success message 'Você fez a diferença' is displayed
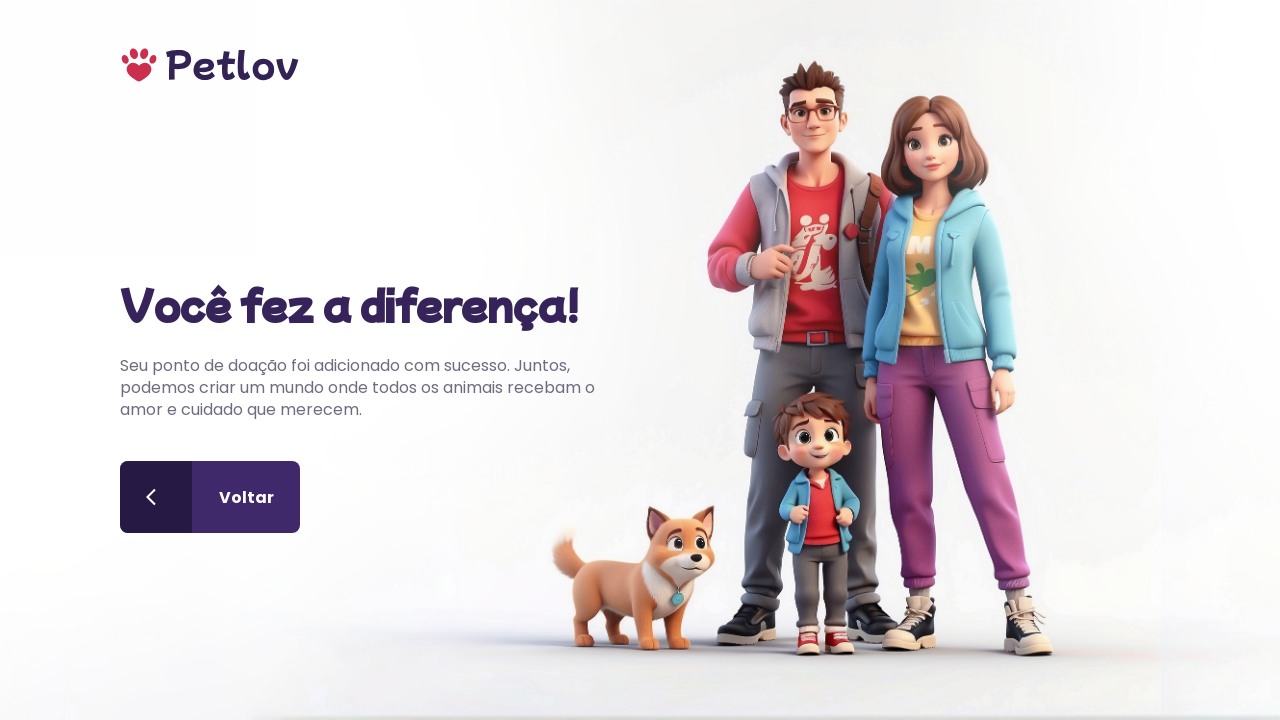

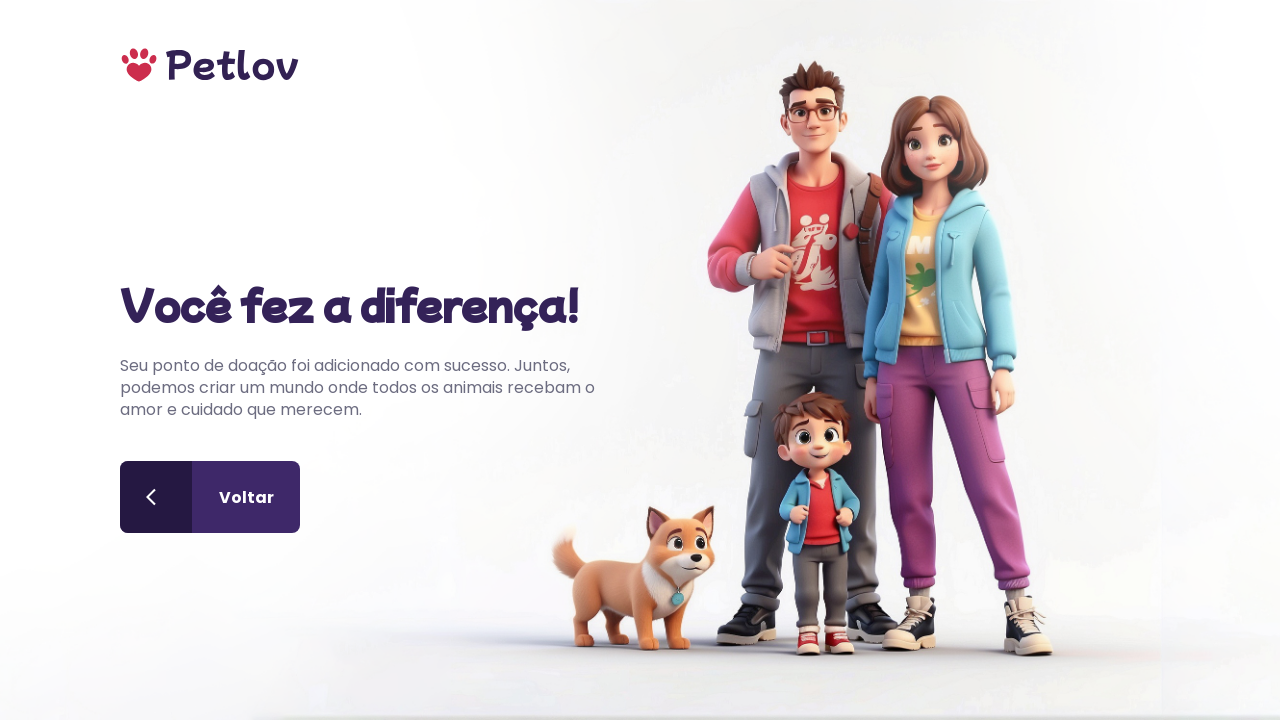